Tests dropdown selection by selecting options using both visible text and value methods

Starting URL: https://the-internet.herokuapp.com/dropdown

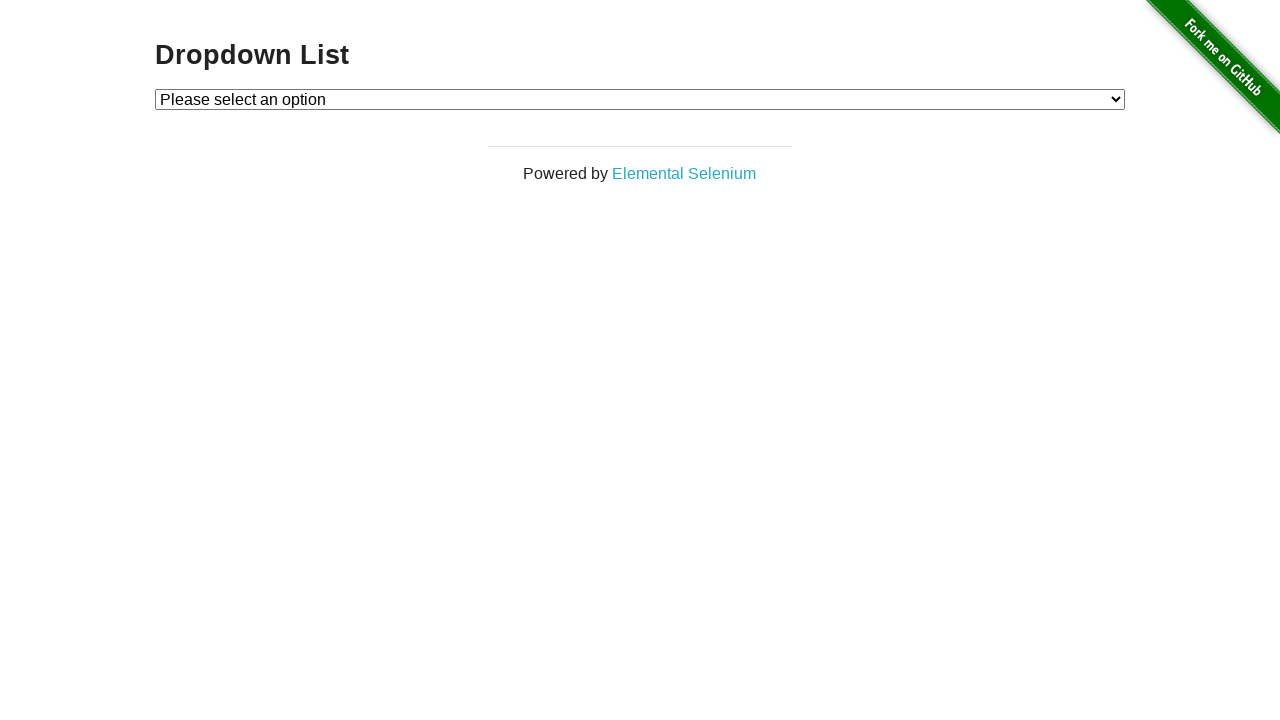

Selected 'Option 1' from dropdown by visible text on #dropdown
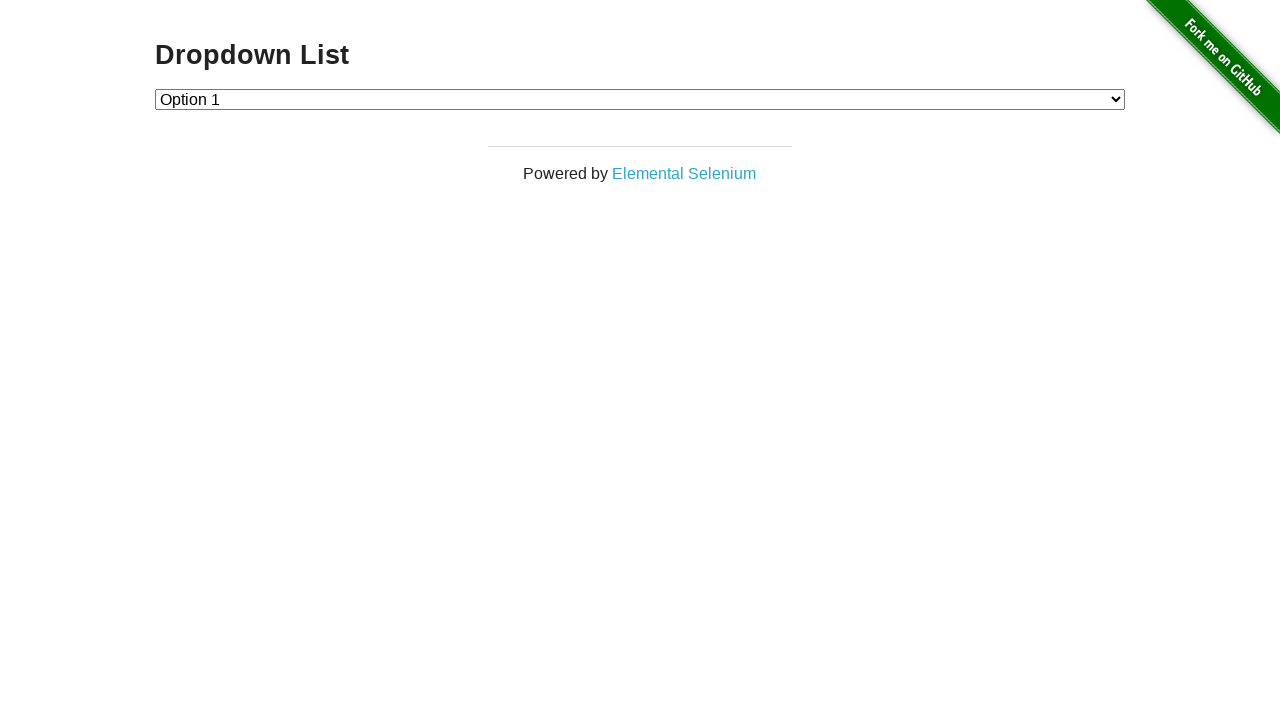

Selected option with value '2' from dropdown on #dropdown
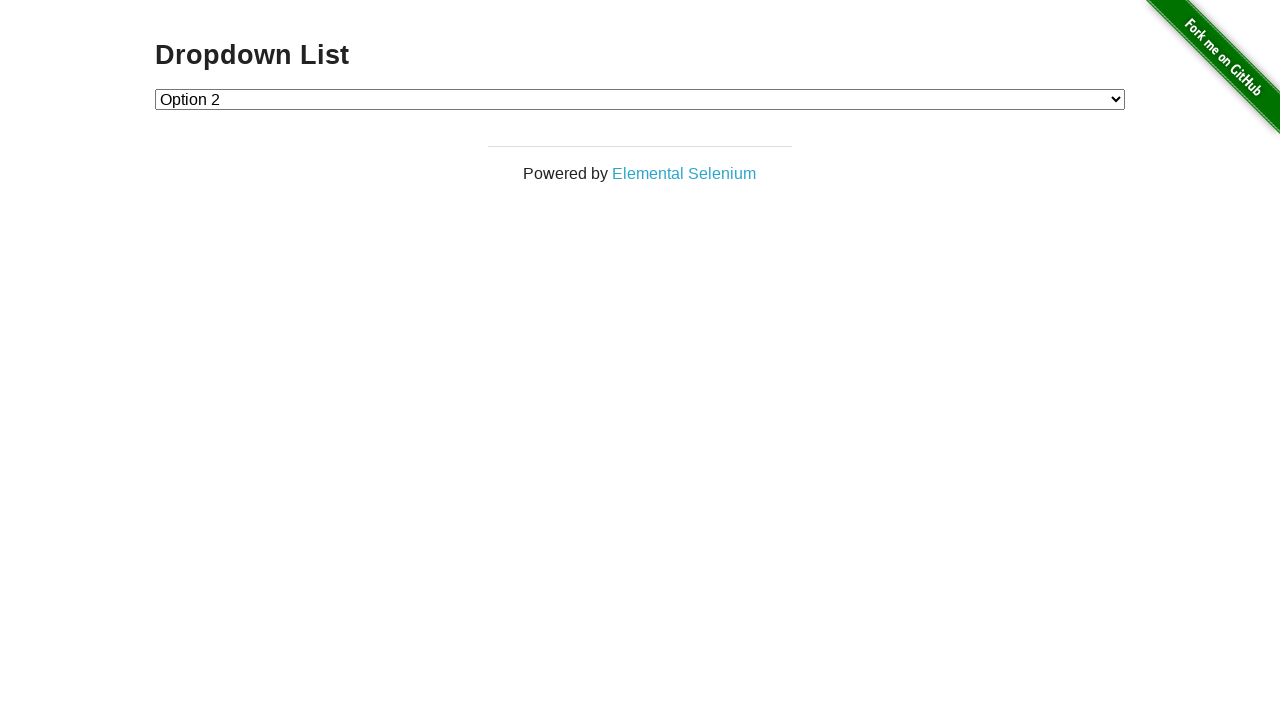

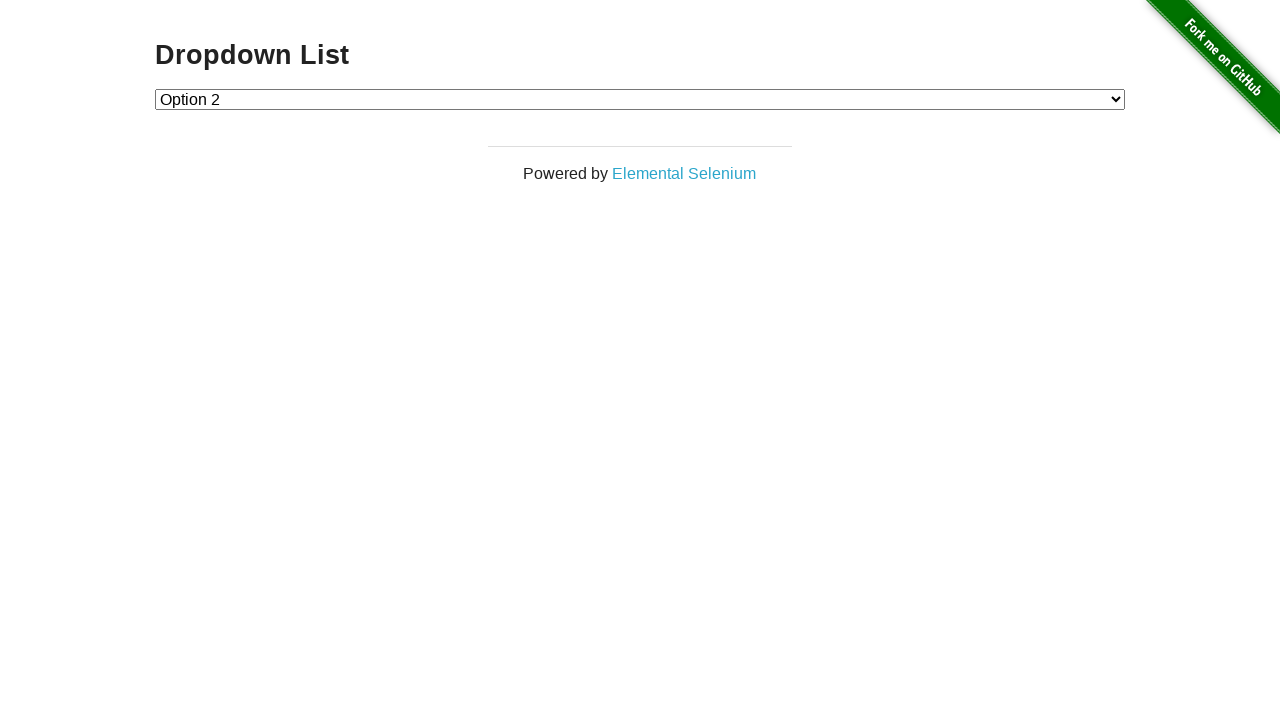